Tests search functionality by entering a query that returns results and verifies that result sections are displayed

Starting URL: https://playwright.dev/docs/intro

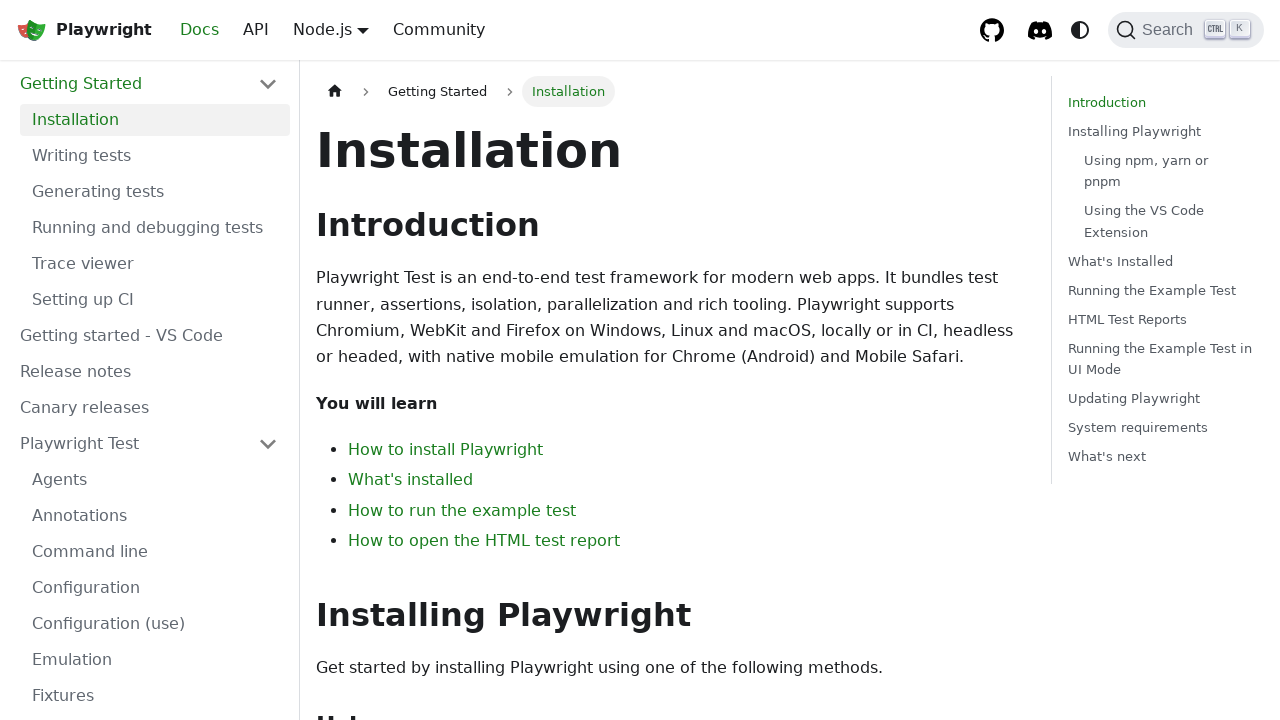

Clicked Search button to open search modal at (1186, 30) on internal:role=button[name="Search"i]
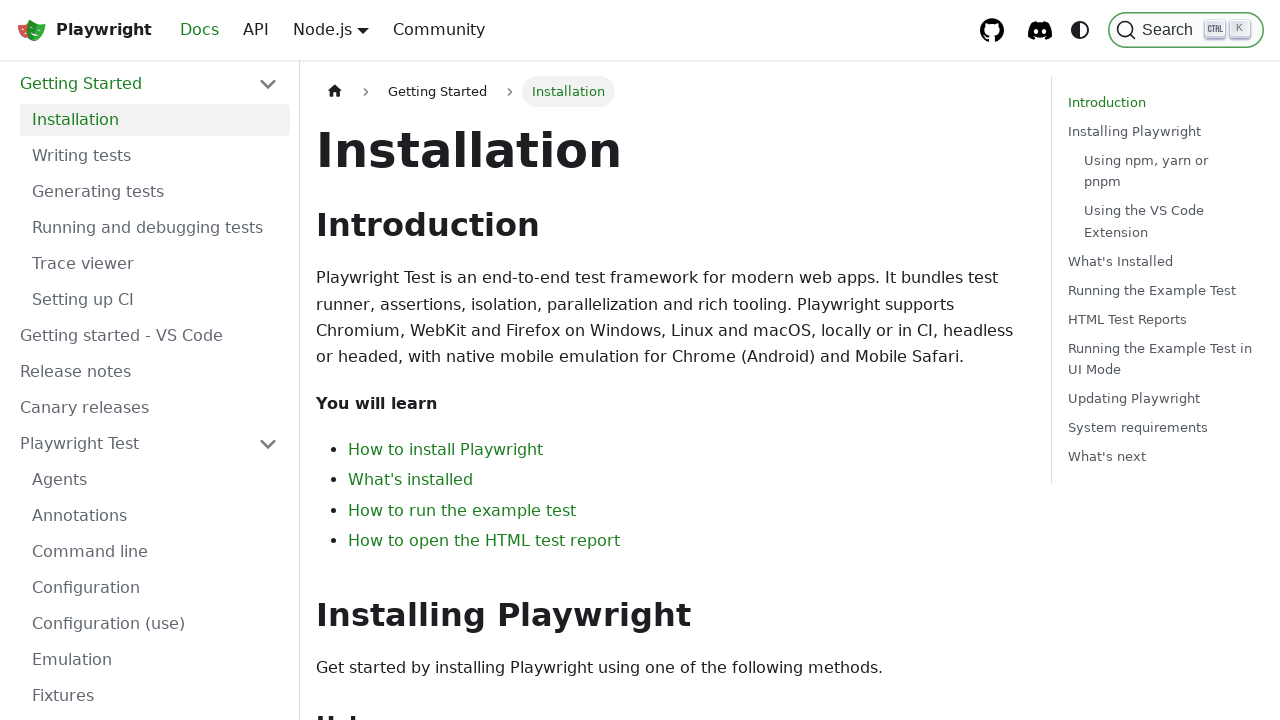

Clicked on search input field at (652, 100) on internal:attr=[placeholder="Search docs"i]
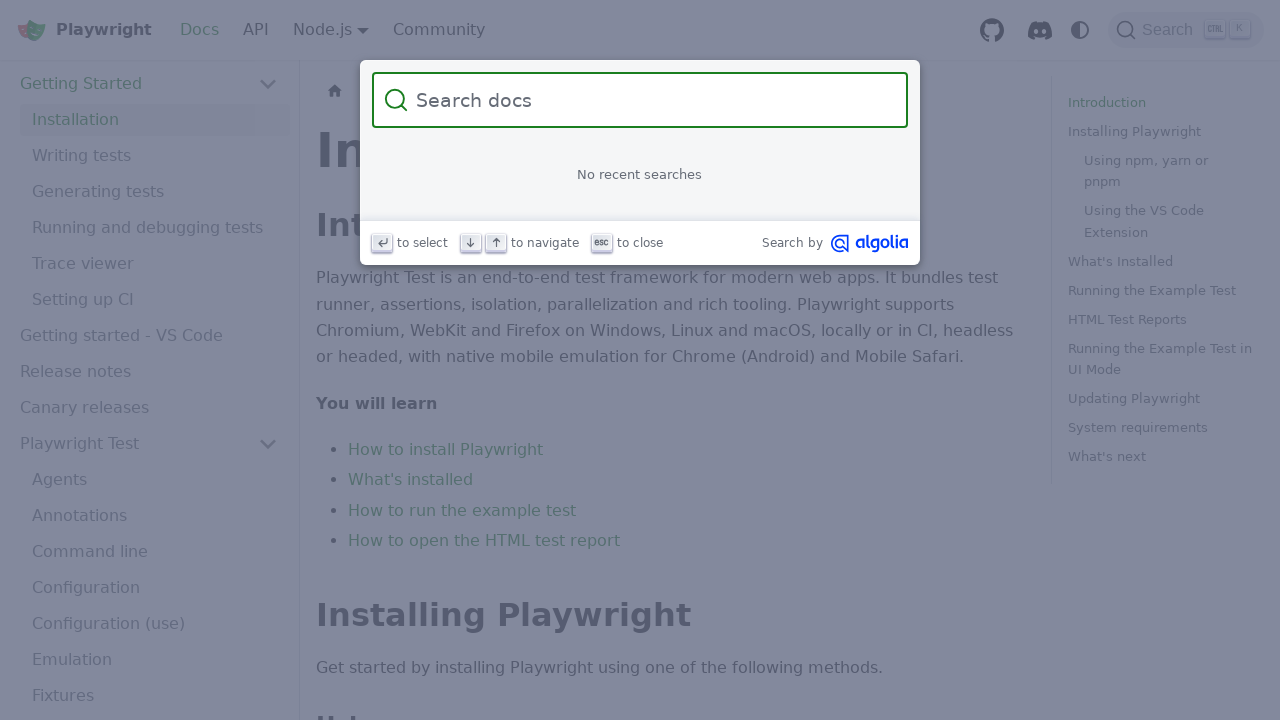

Filled search field with 'havetext' query on internal:attr=[placeholder="Search docs"i]
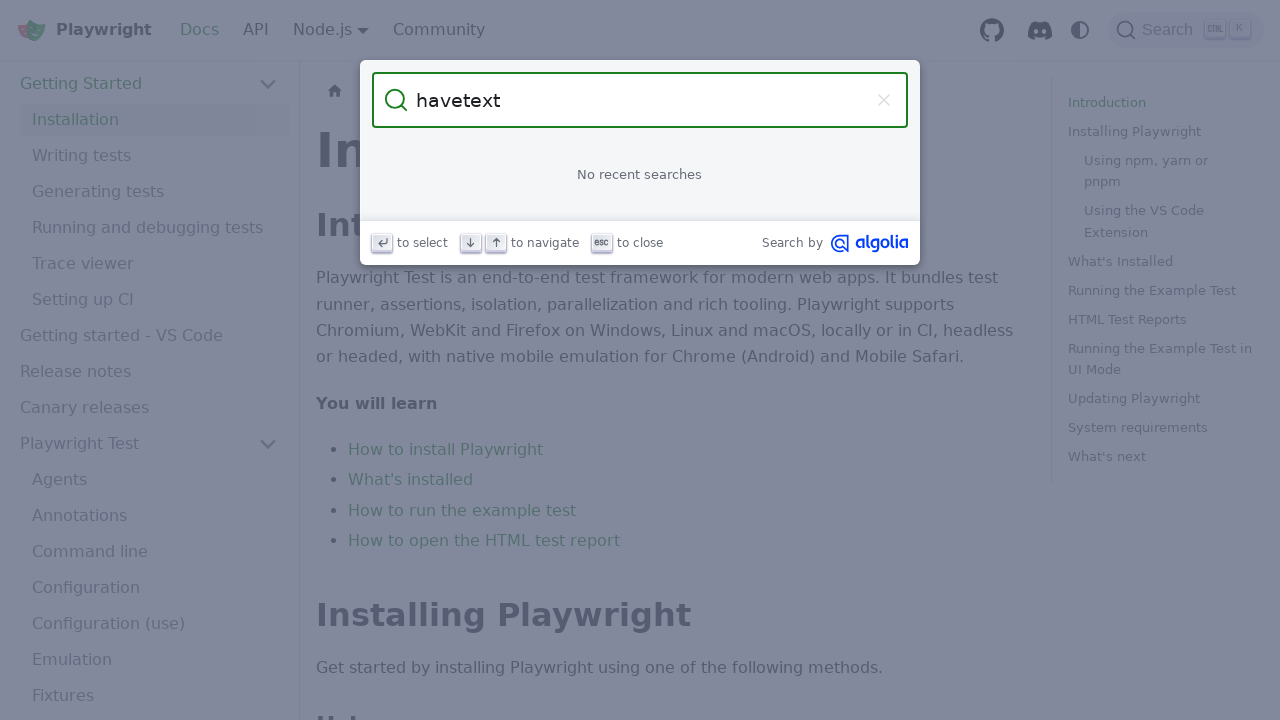

Waited for search results to load and verified result sections are displayed
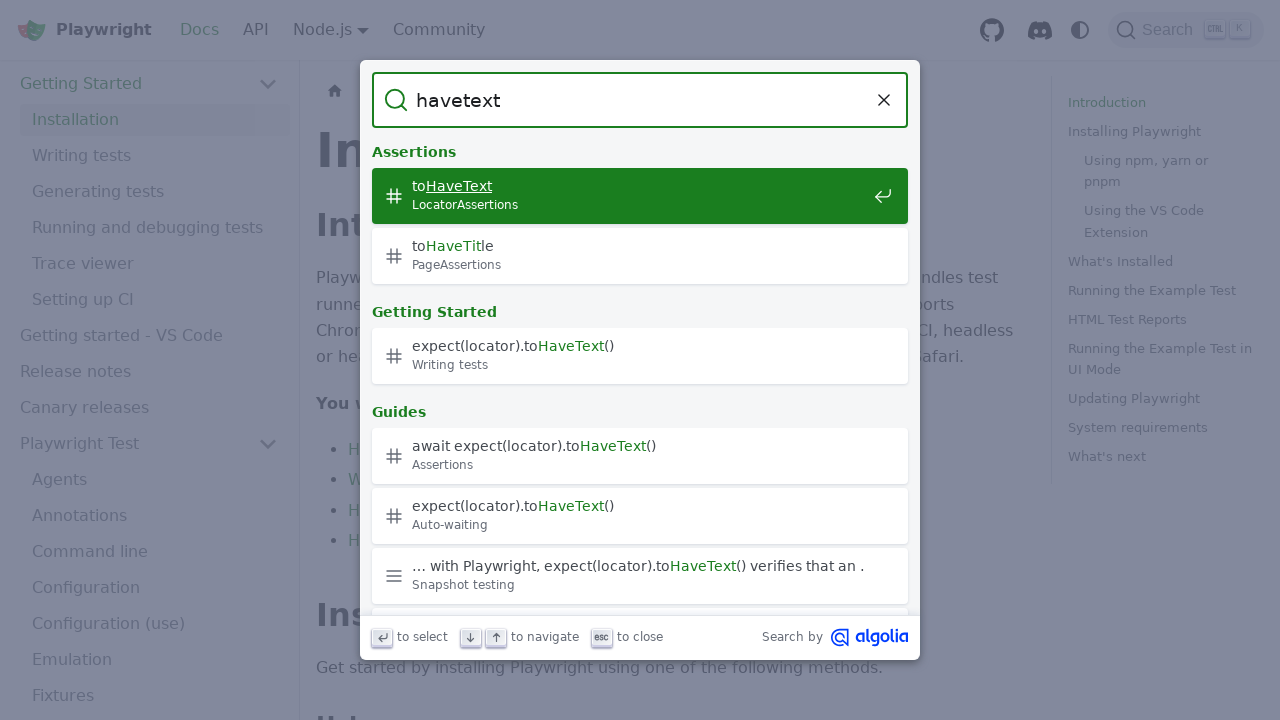

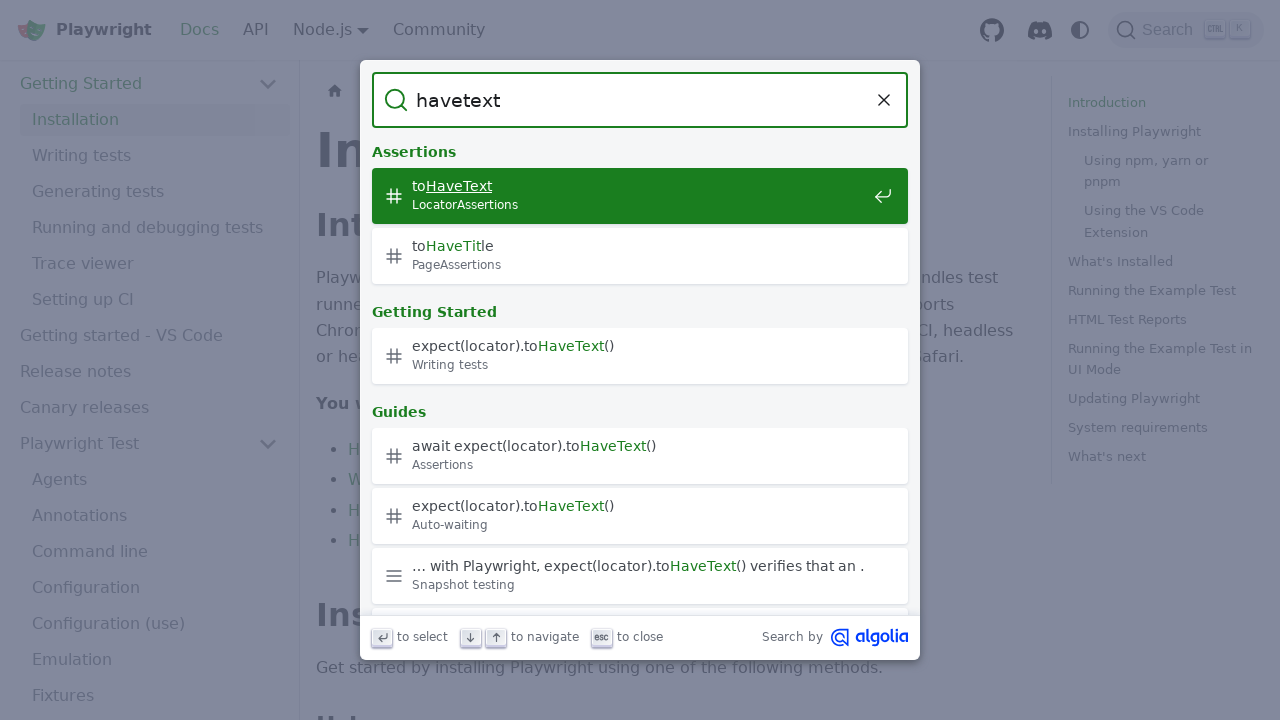